Tests navigation to Browse Languages page and verifies the table headers are displayed correctly

Starting URL: http://www.99-bottles-of-beer.net/

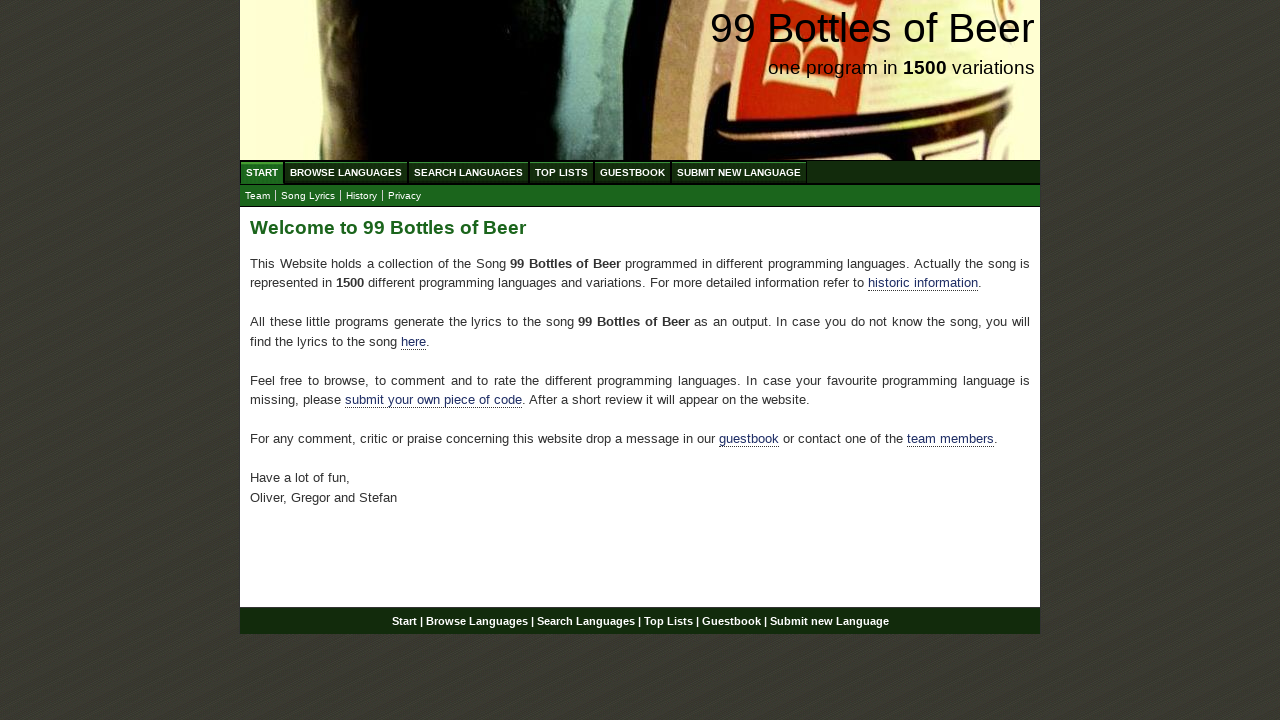

Clicked on Browse Languages link at (346, 172) on #menu a[href='/abc.html']
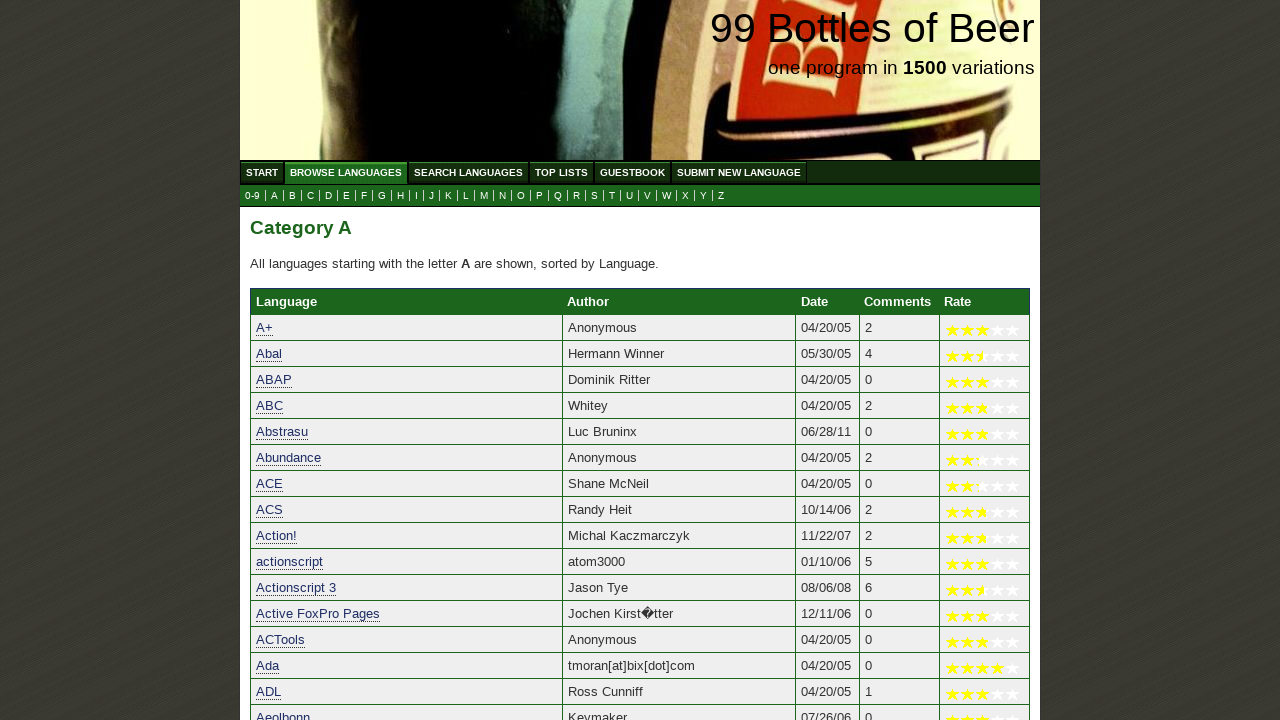

Language table loaded with headers visible
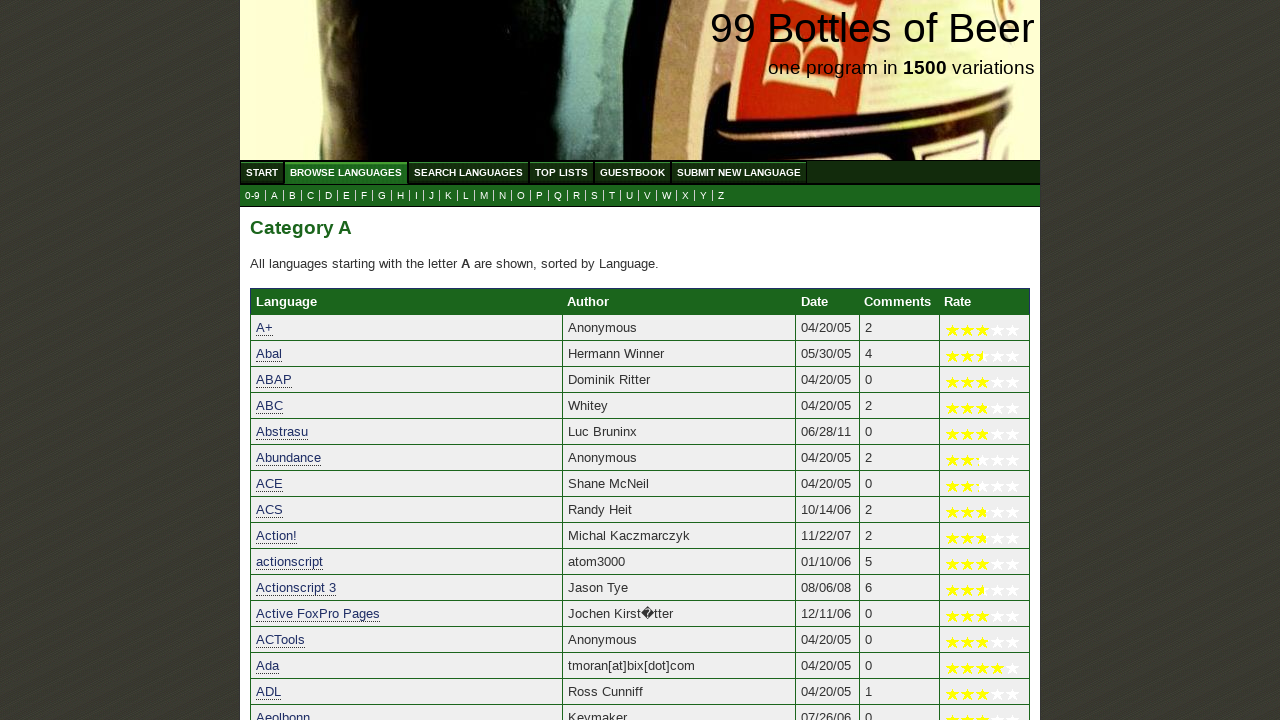

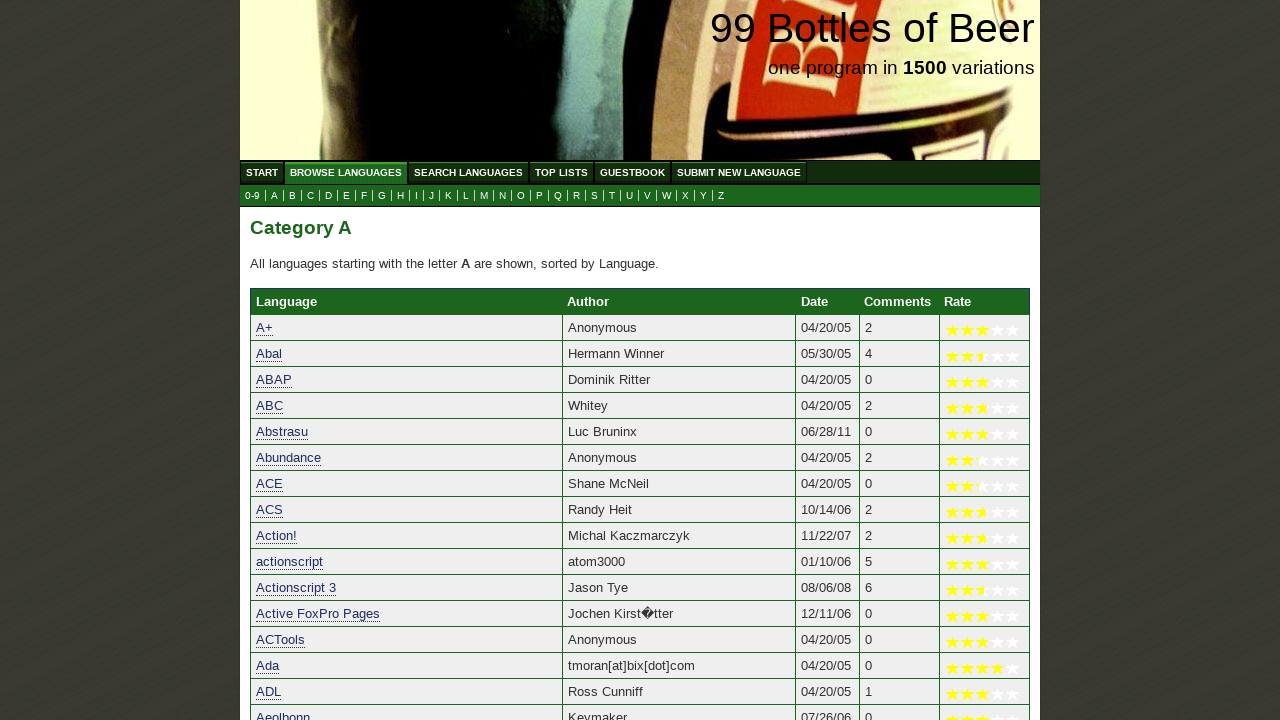